Tests dropdown selection functionality by selecting options using different methods (by index, value, and visible text)

Starting URL: https://www.lambdatest.com/selenium-playground/select-dropdown-demo

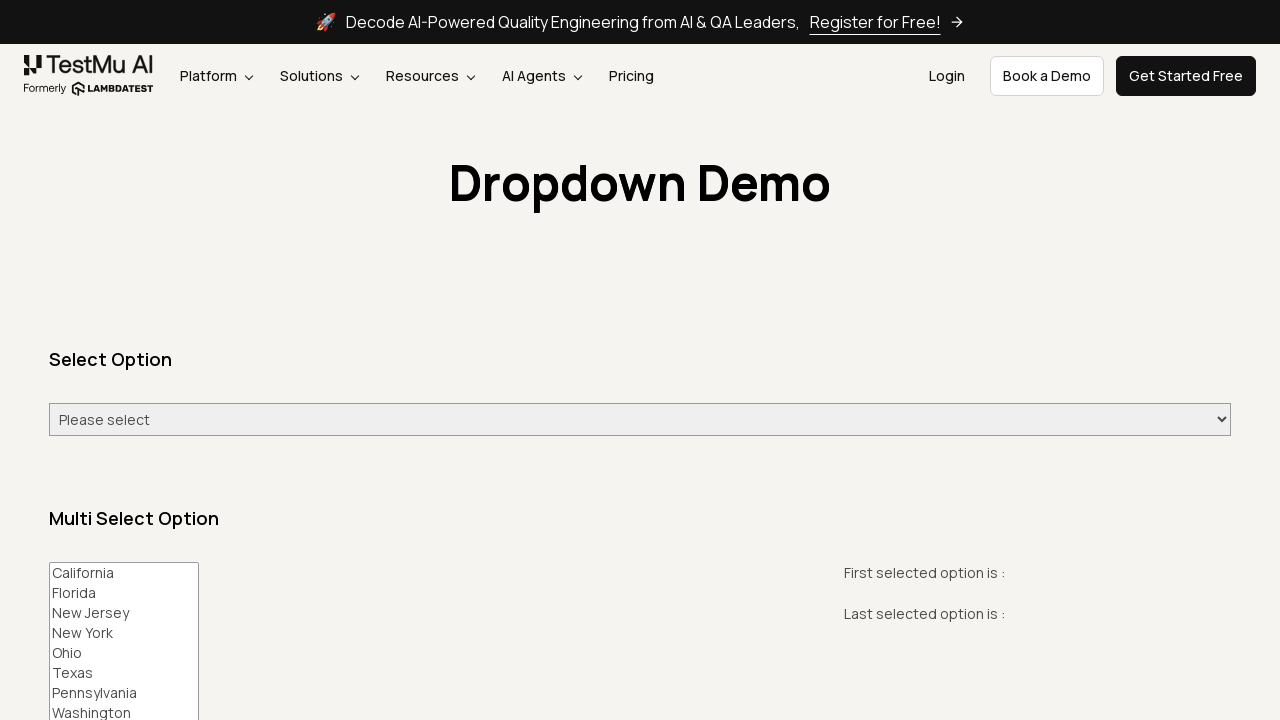

Located dropdown element with id 'select-demo'
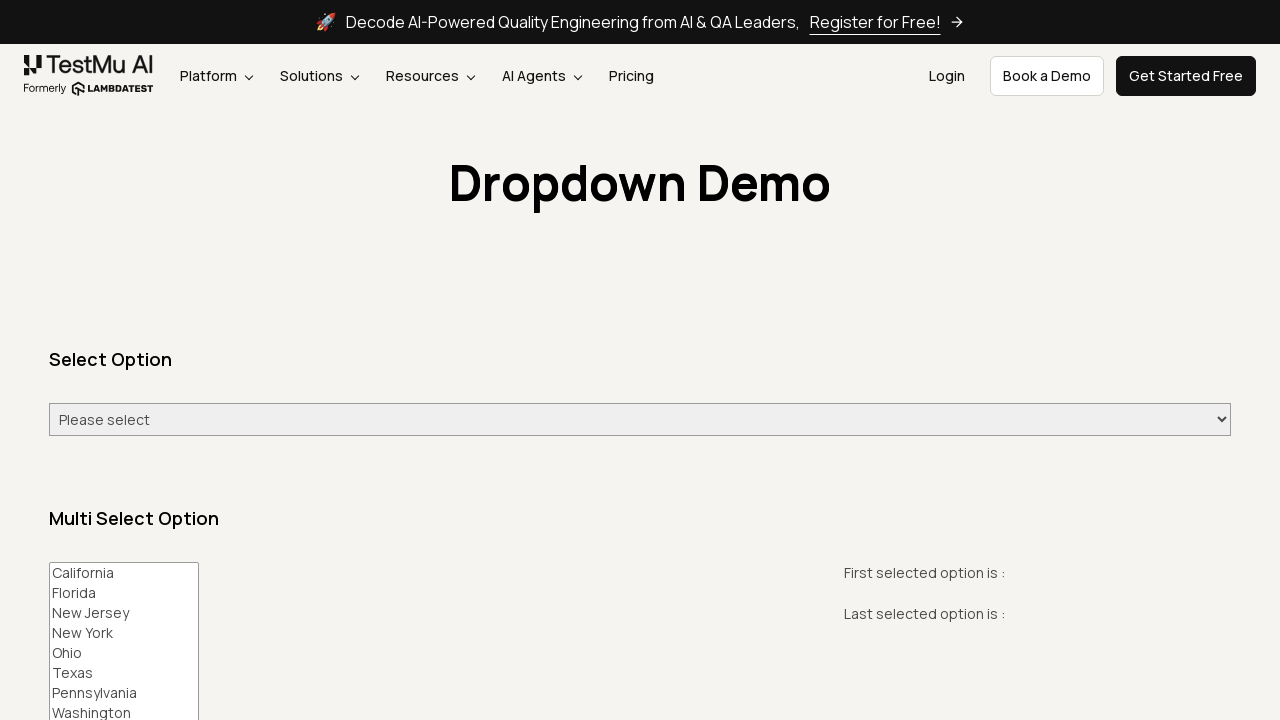

Selected dropdown option by index 4 on select#select-demo
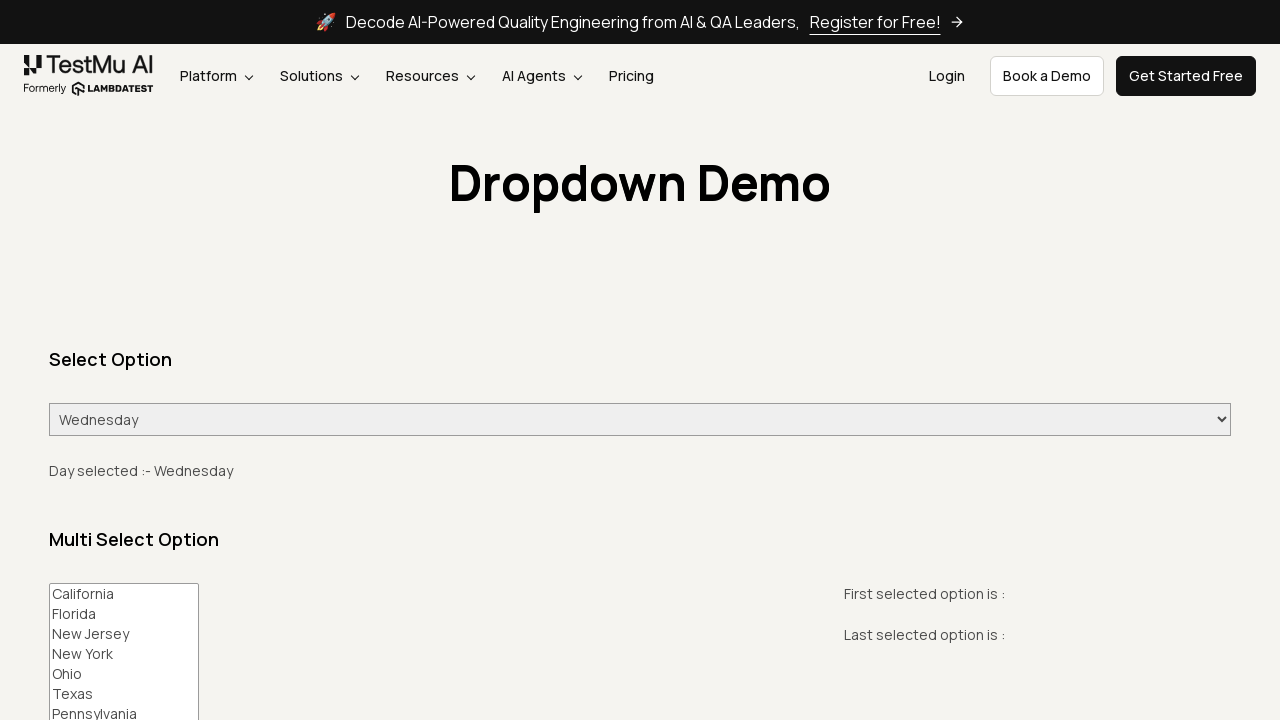

Selected dropdown option with value 'Friday' on select#select-demo
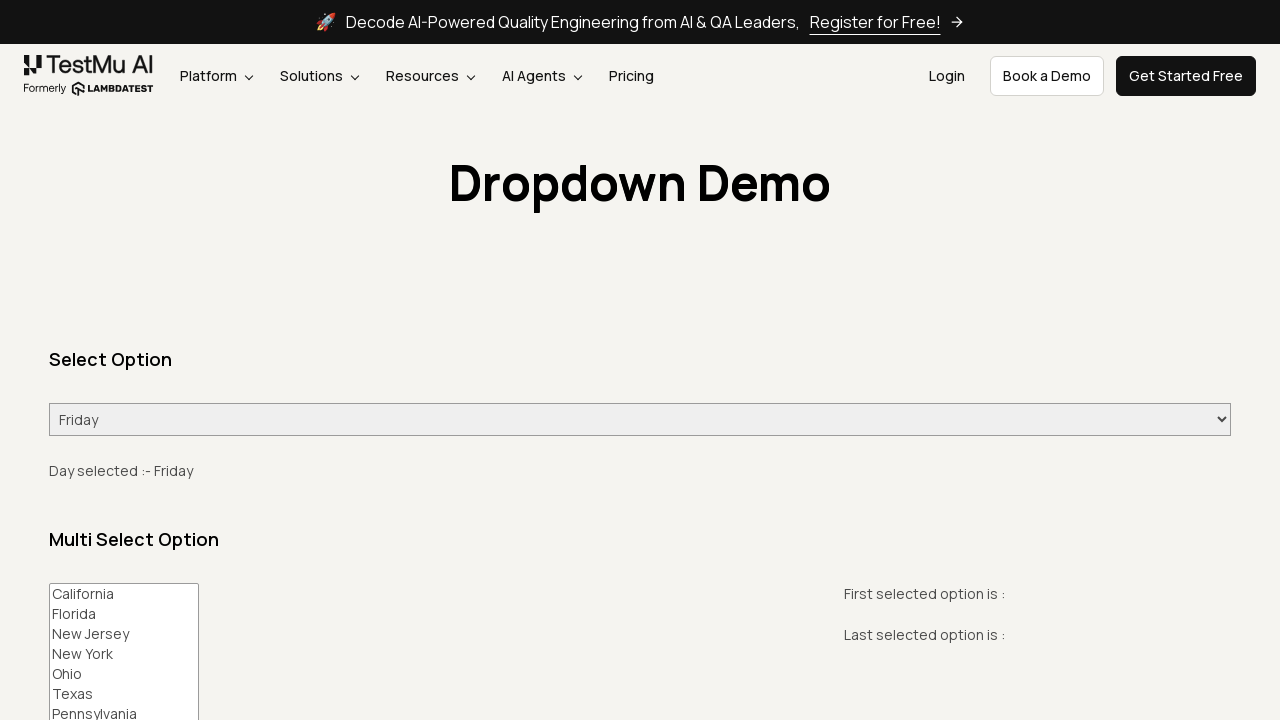

Selected dropdown option with visible text 'Monday' on select#select-demo
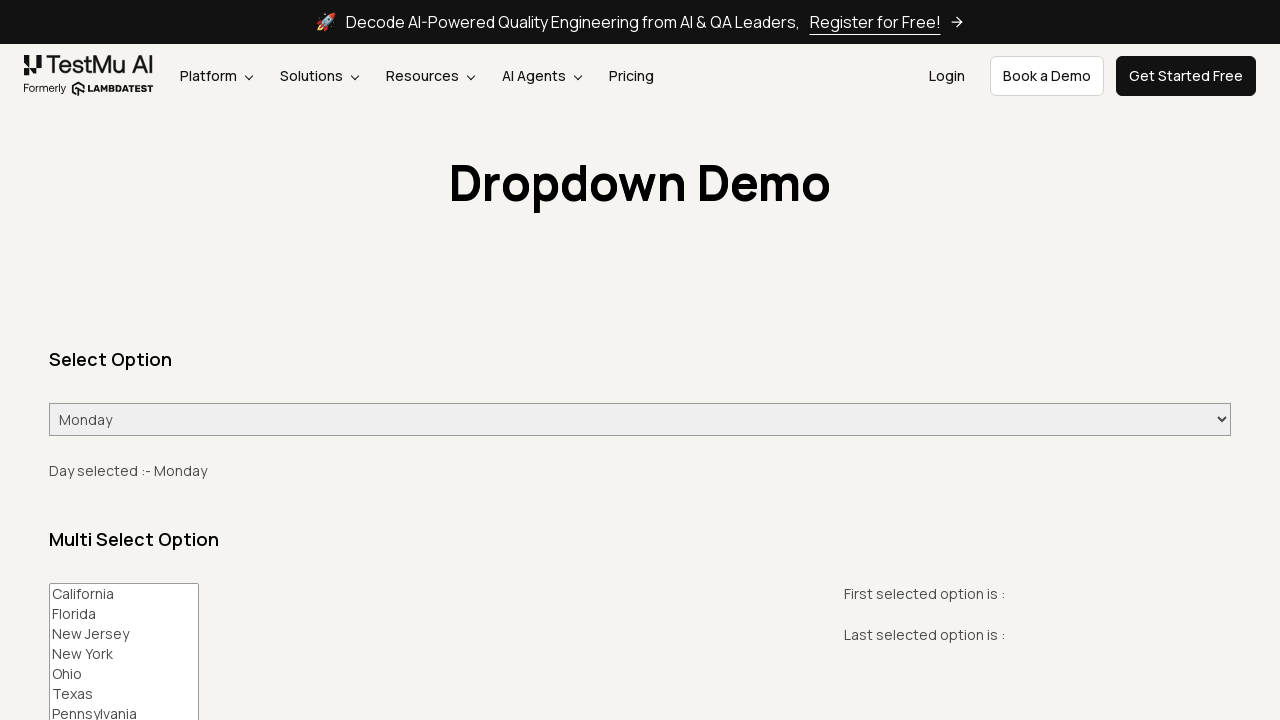

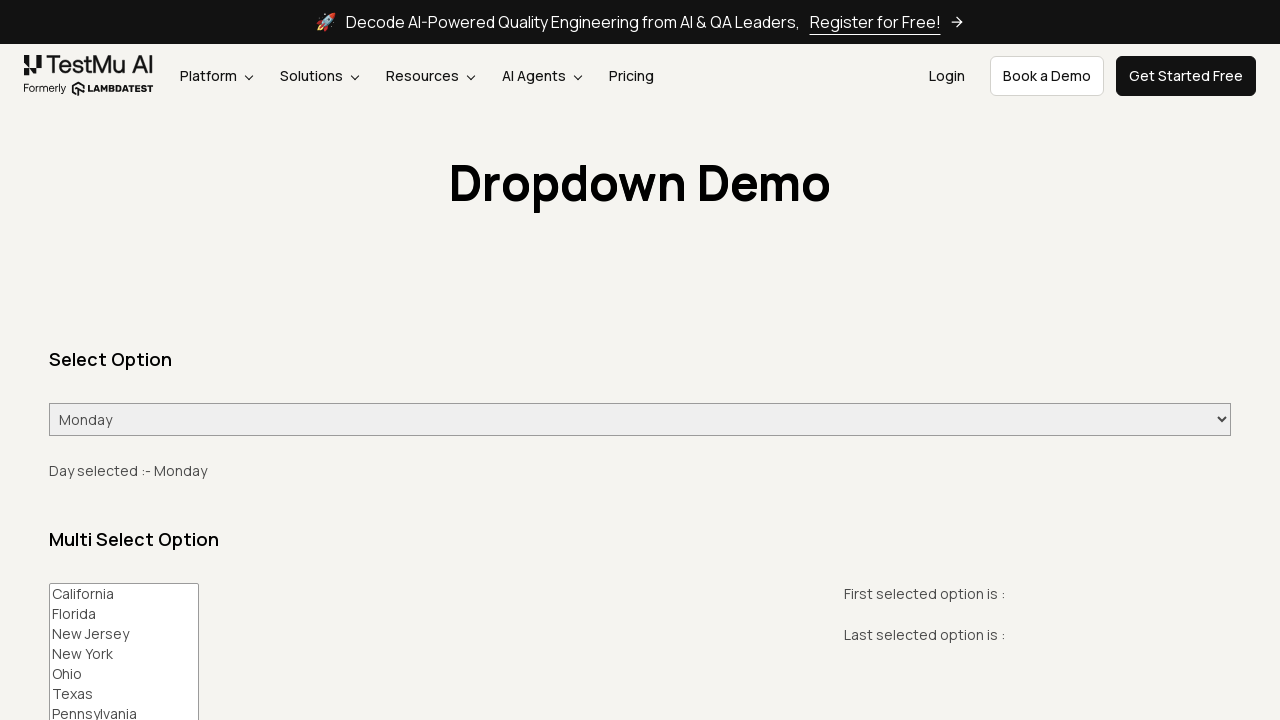